Tests various JavaScript alert types on DemoQA including simple alerts, timed alerts, confirmation dialogs, and prompt dialogs with text input

Starting URL: https://demoqa.com/alerts

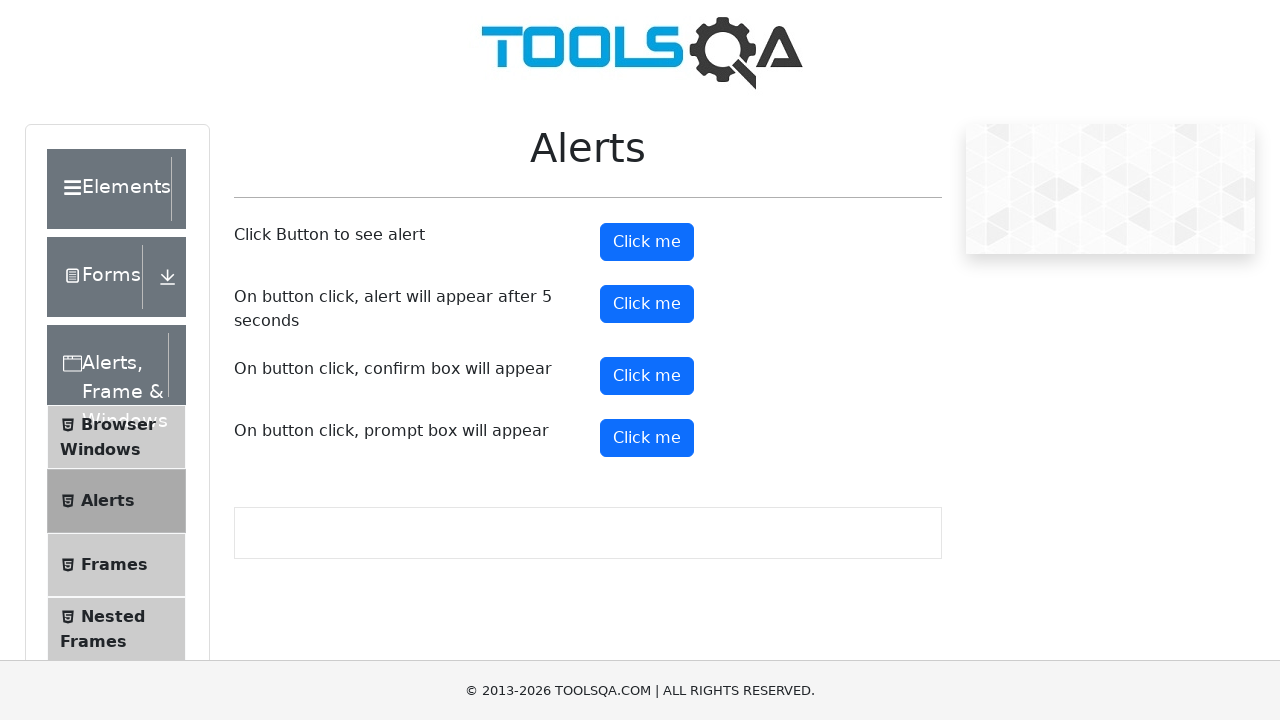

Waited for simple alert button to load
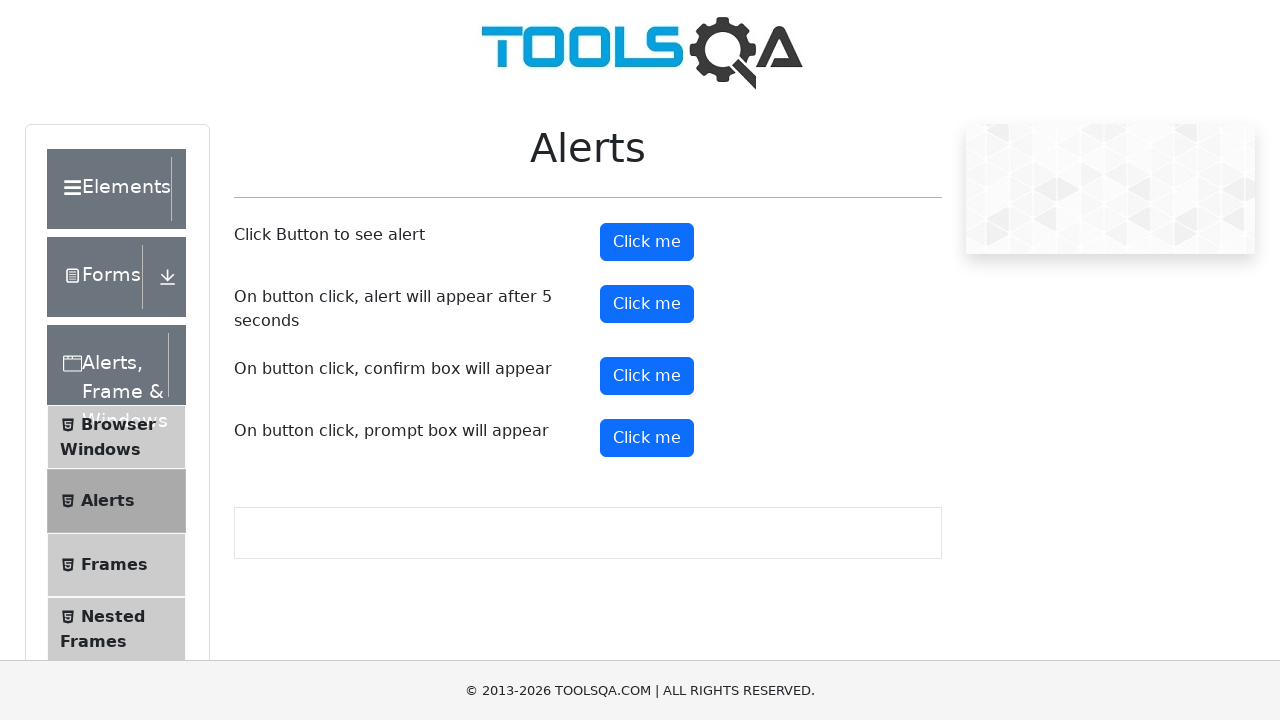

Clicked button to trigger simple alert at (647, 242) on button#alertButton
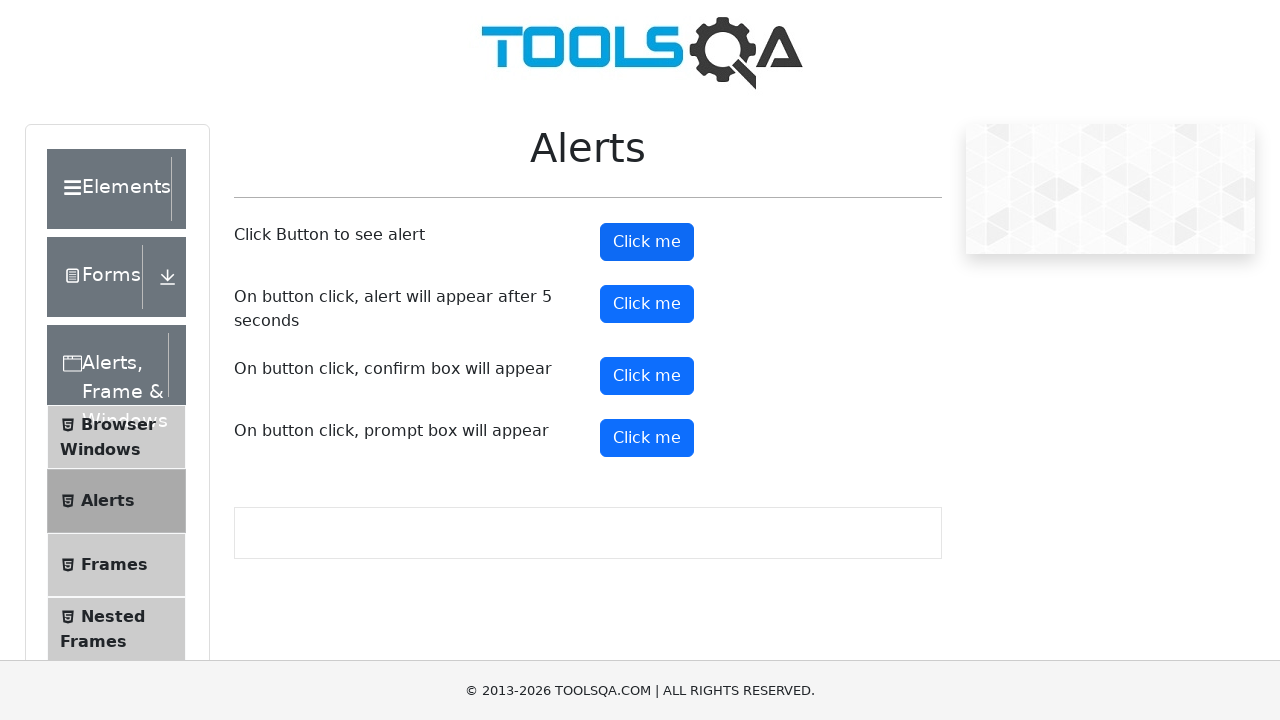

Set up dialog handler to accept simple alert
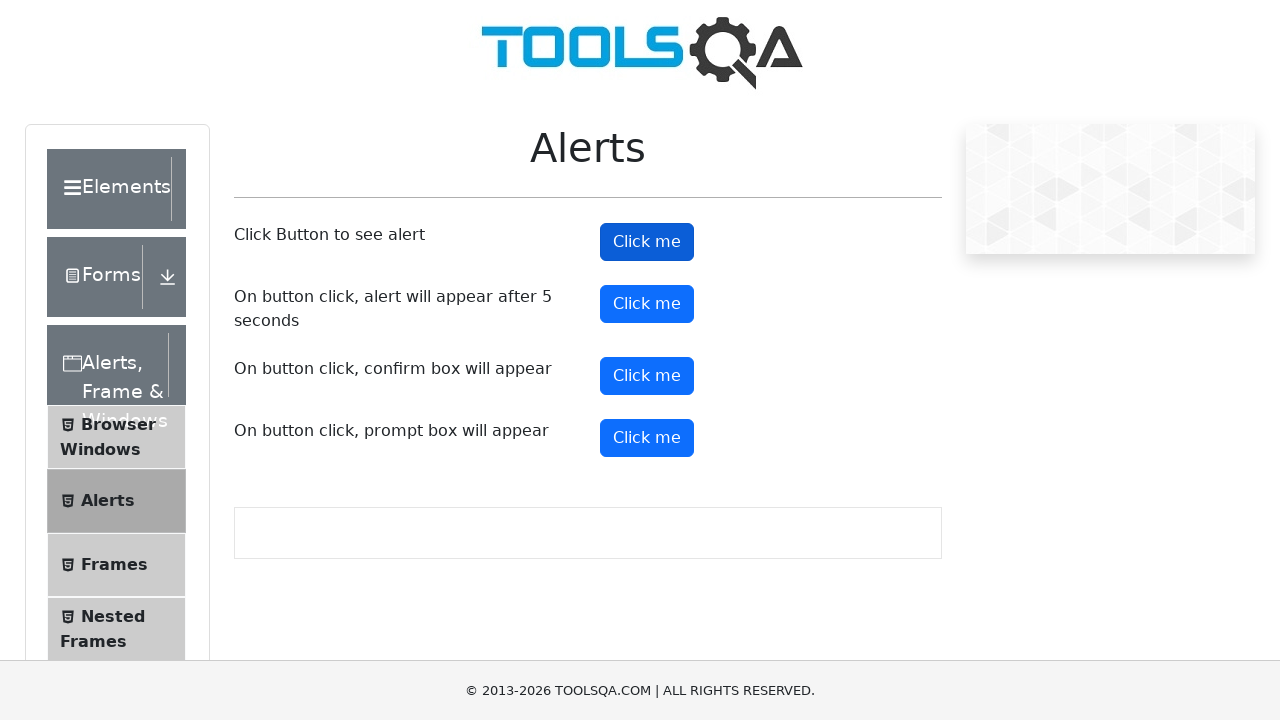

Waited 1 second for simple alert to be handled
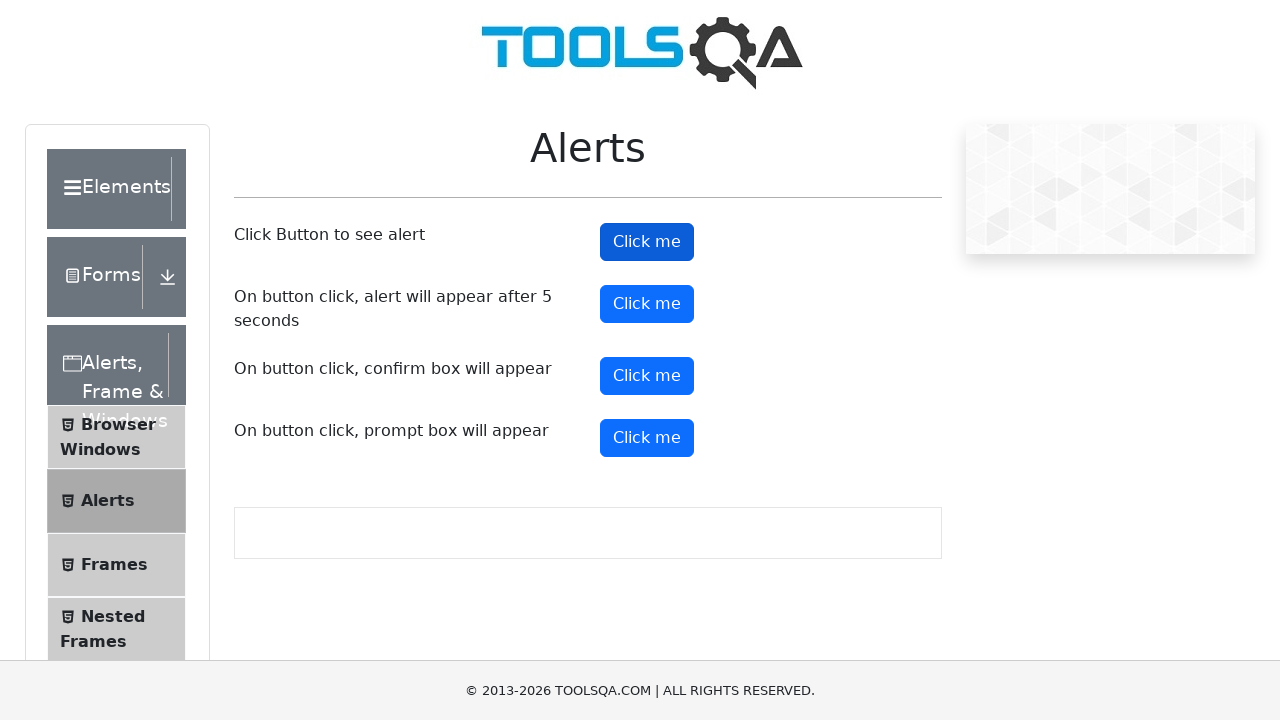

Clicked button to trigger timed alert at (647, 304) on button#timerAlertButton
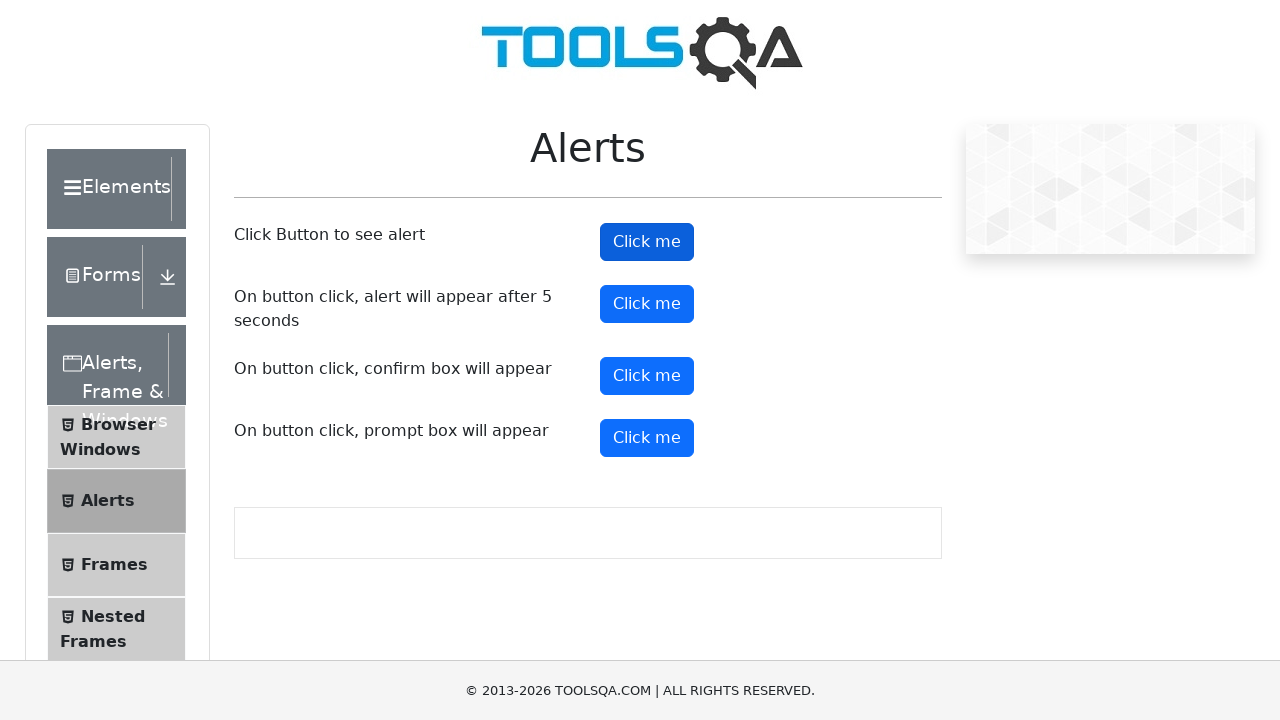

Waited 5.5 seconds for timed alert to appear and be handled
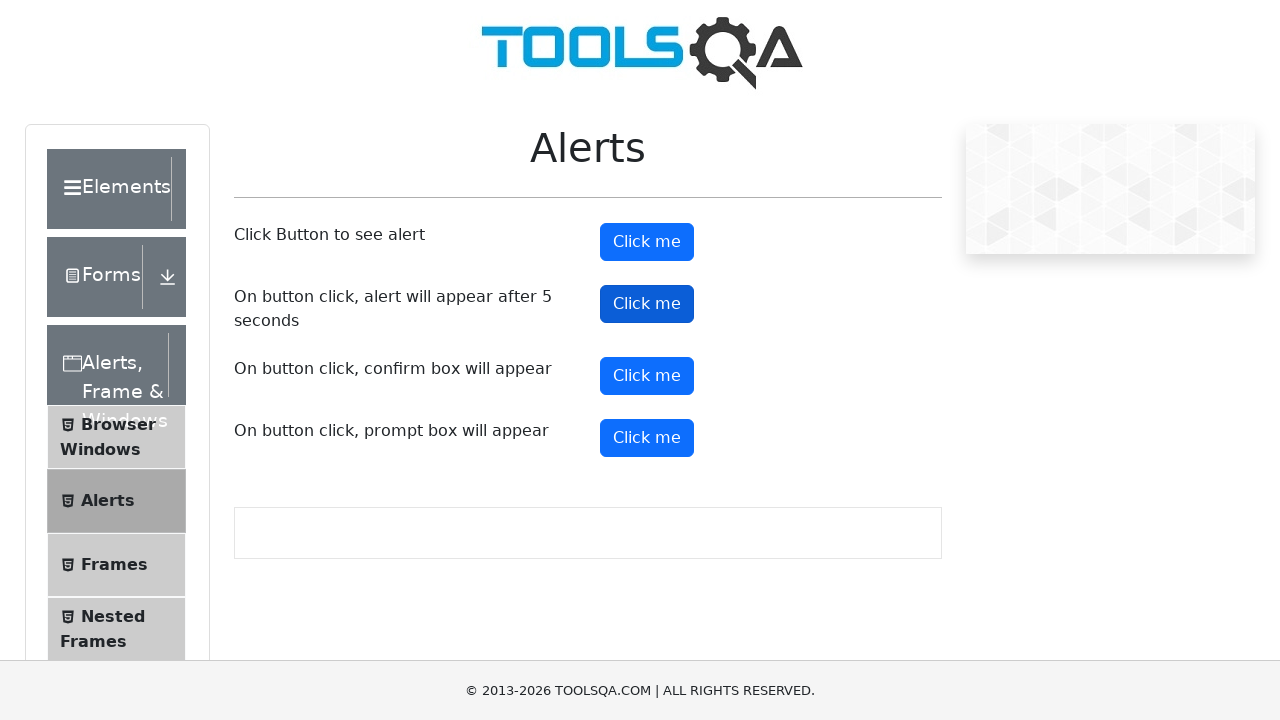

Clicked button to trigger confirmation dialog at (647, 376) on button#confirmButton
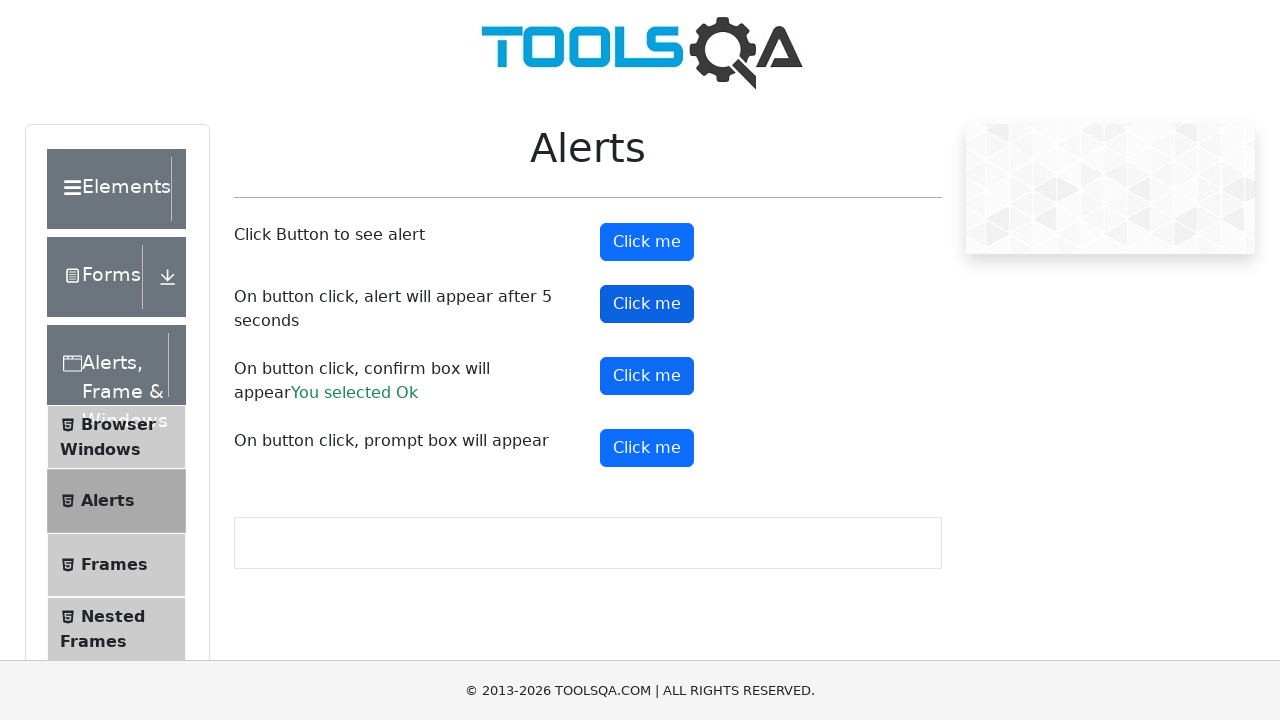

Waited 0.5 seconds for confirmation dialog to be handled
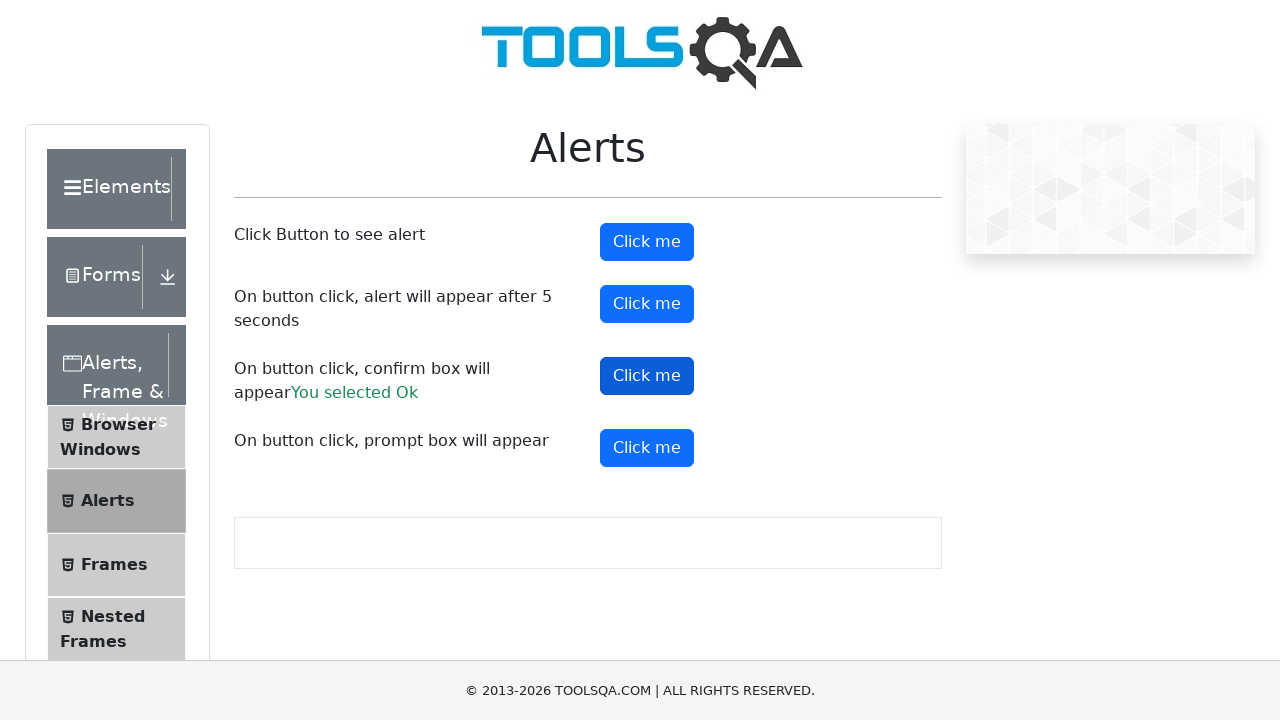

Set up dialog handler for prompt dialog with text input 'Michael'
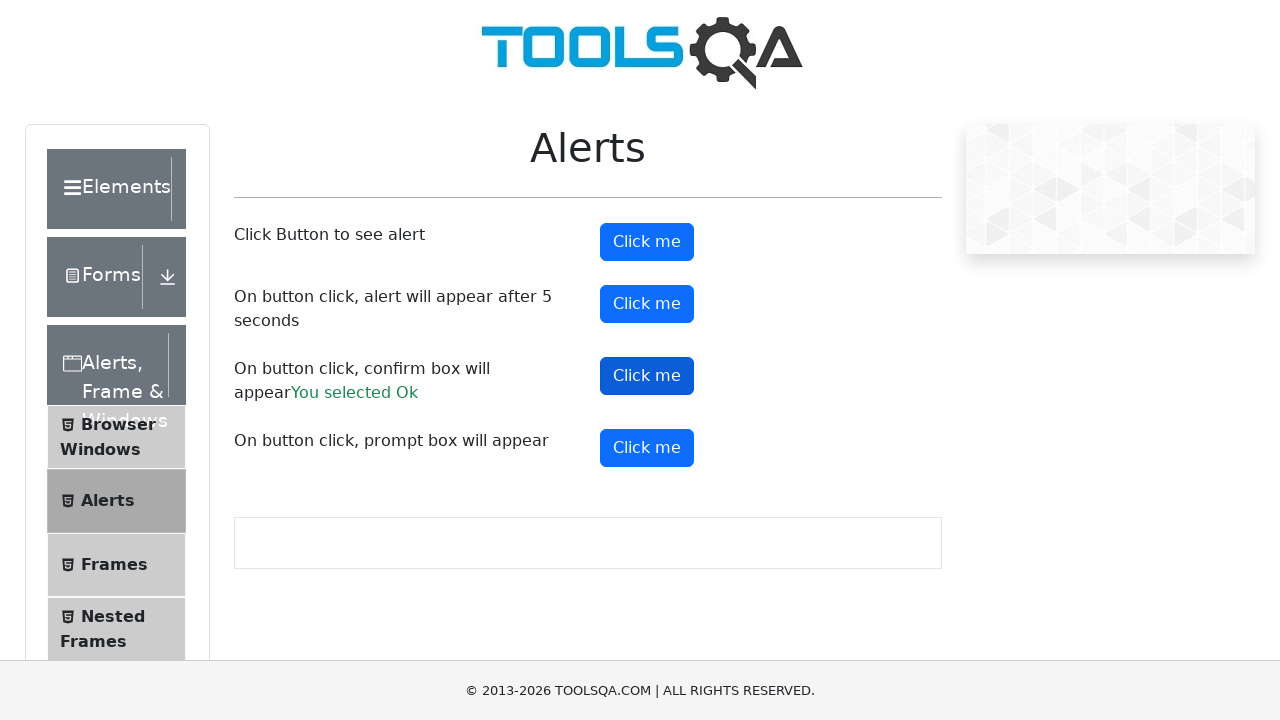

Clicked button to trigger prompt dialog at (647, 448) on button#promtButton
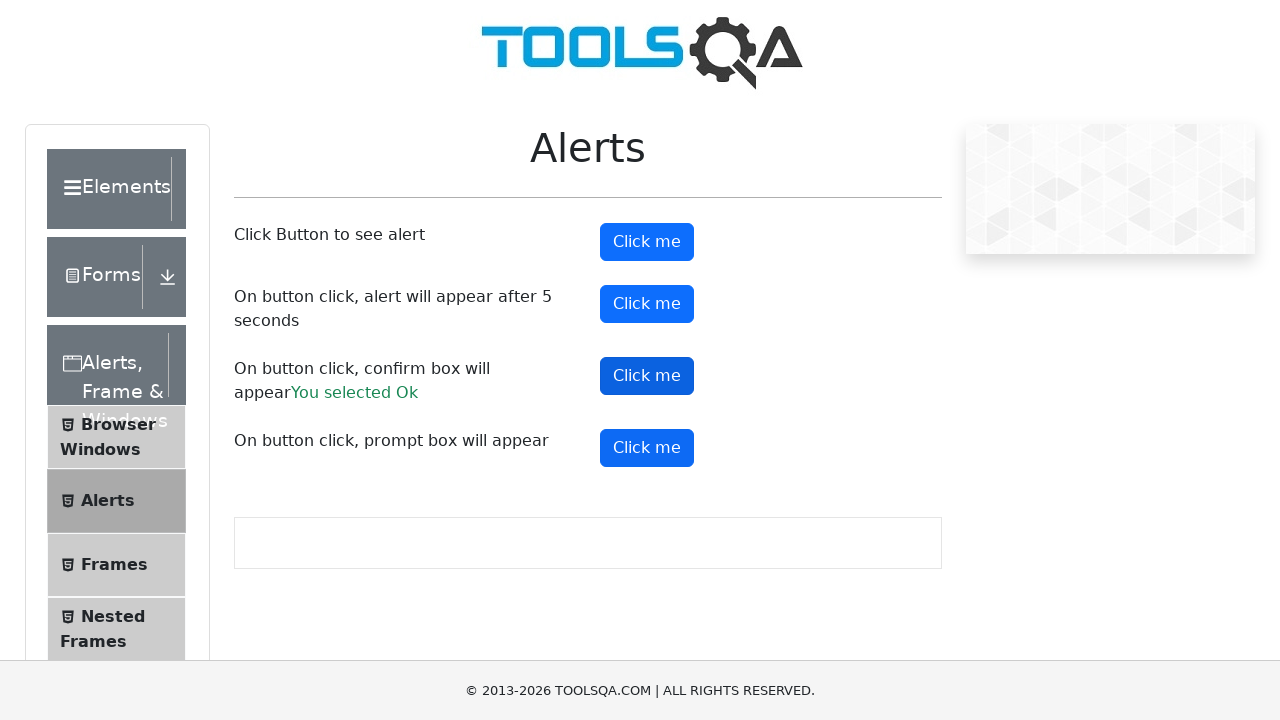

Waited 1 second for prompt dialog to be handled
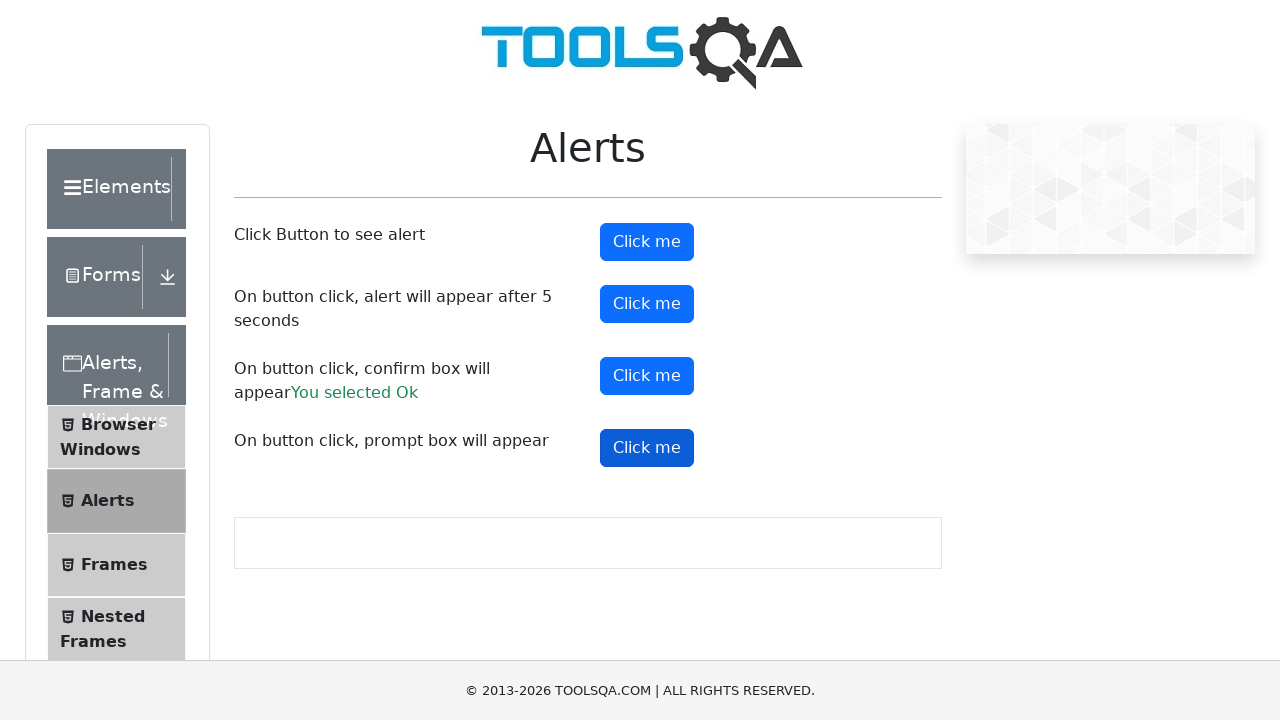

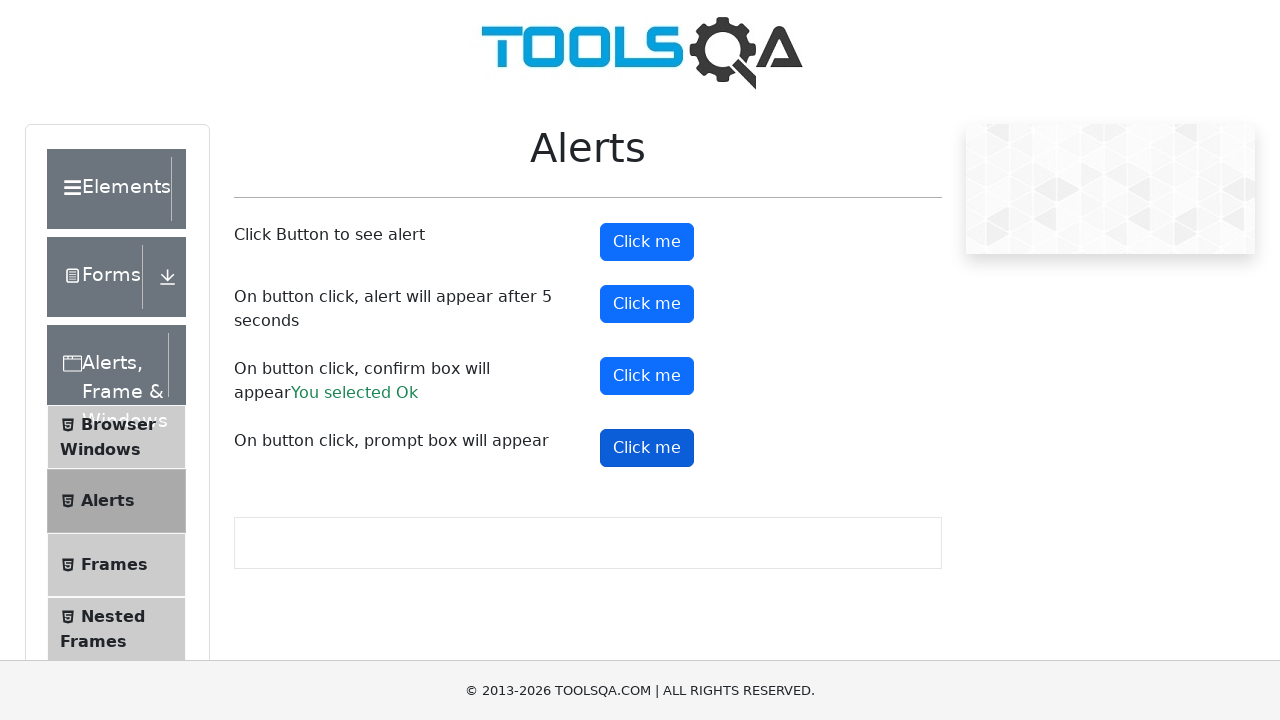